Tests checkbox functionality by selecting two checkboxes if they are not already selected, and verifies both are selected afterwards

Starting URL: https://loopcamp.vercel.app/checkboxes.html

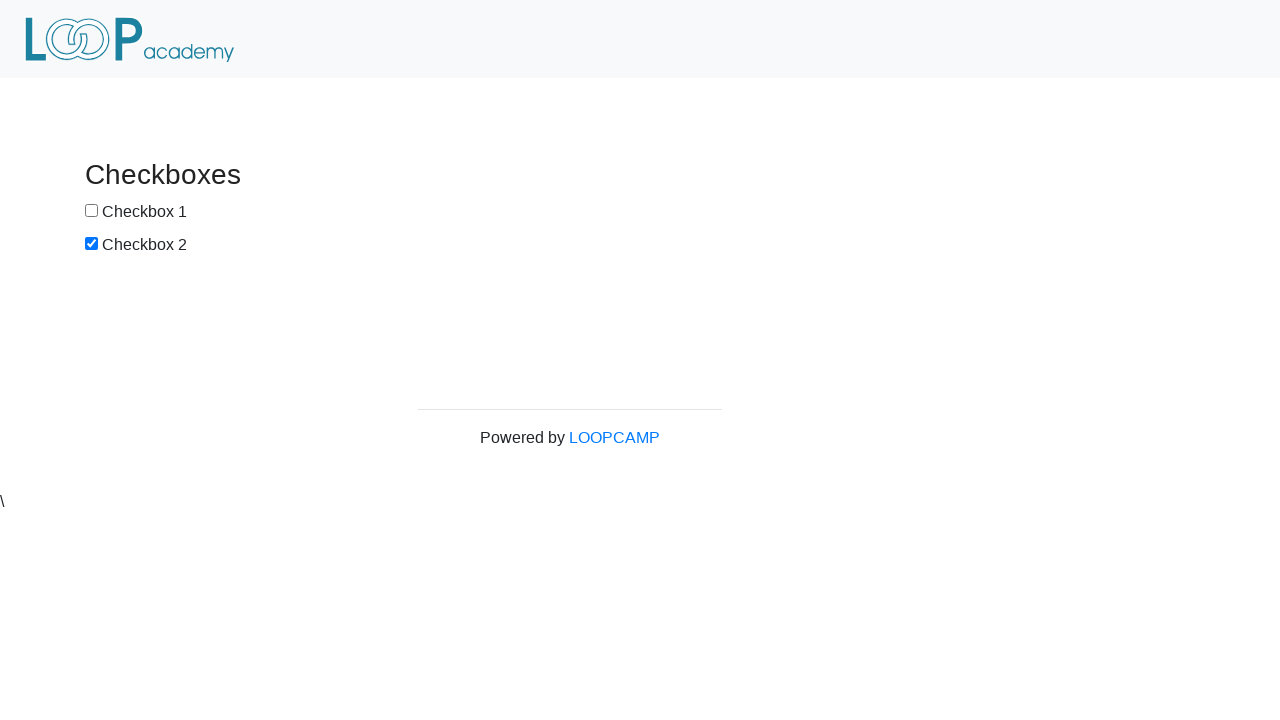

Navigated to checkbox test page
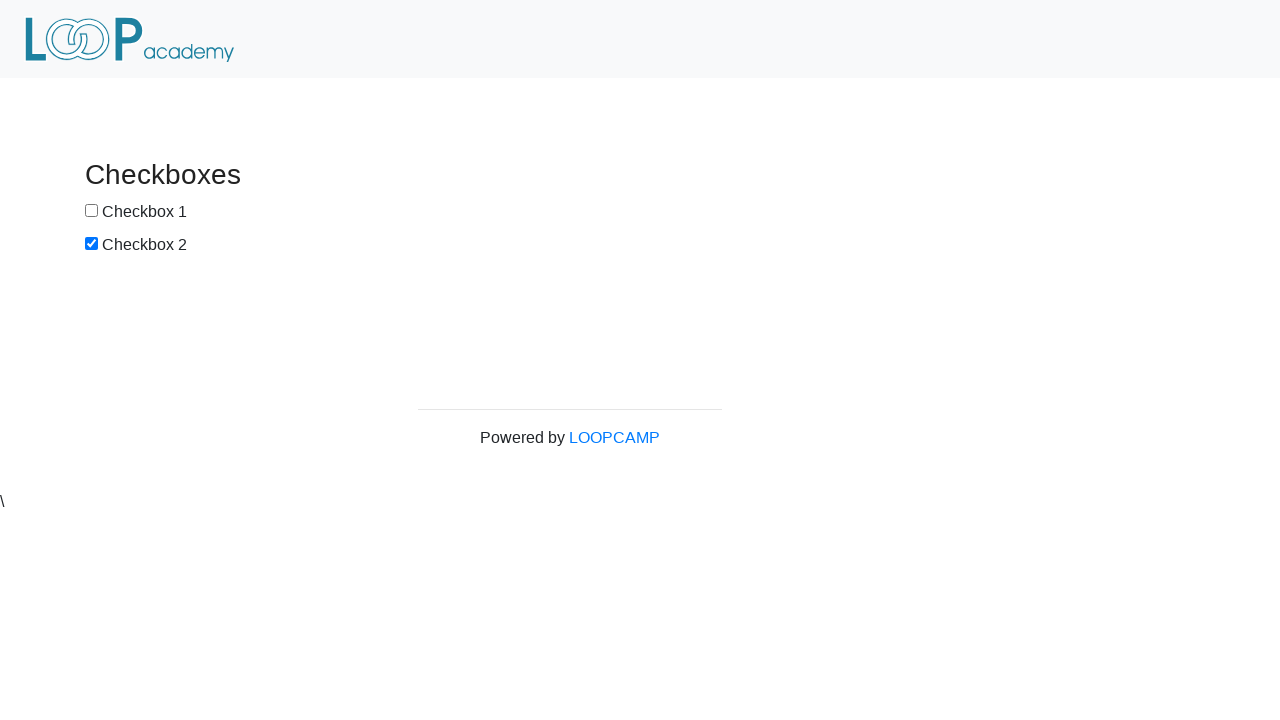

Located checkbox1 element
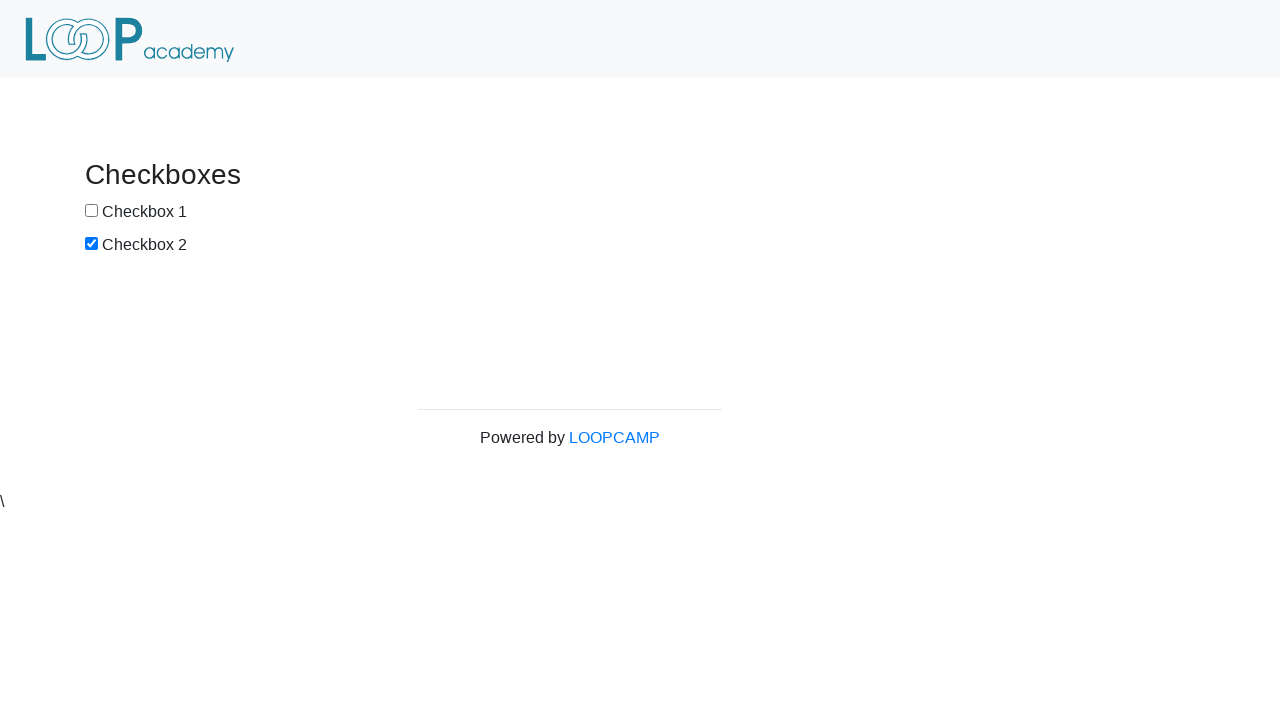

Checkbox1 is not checked, checking its state
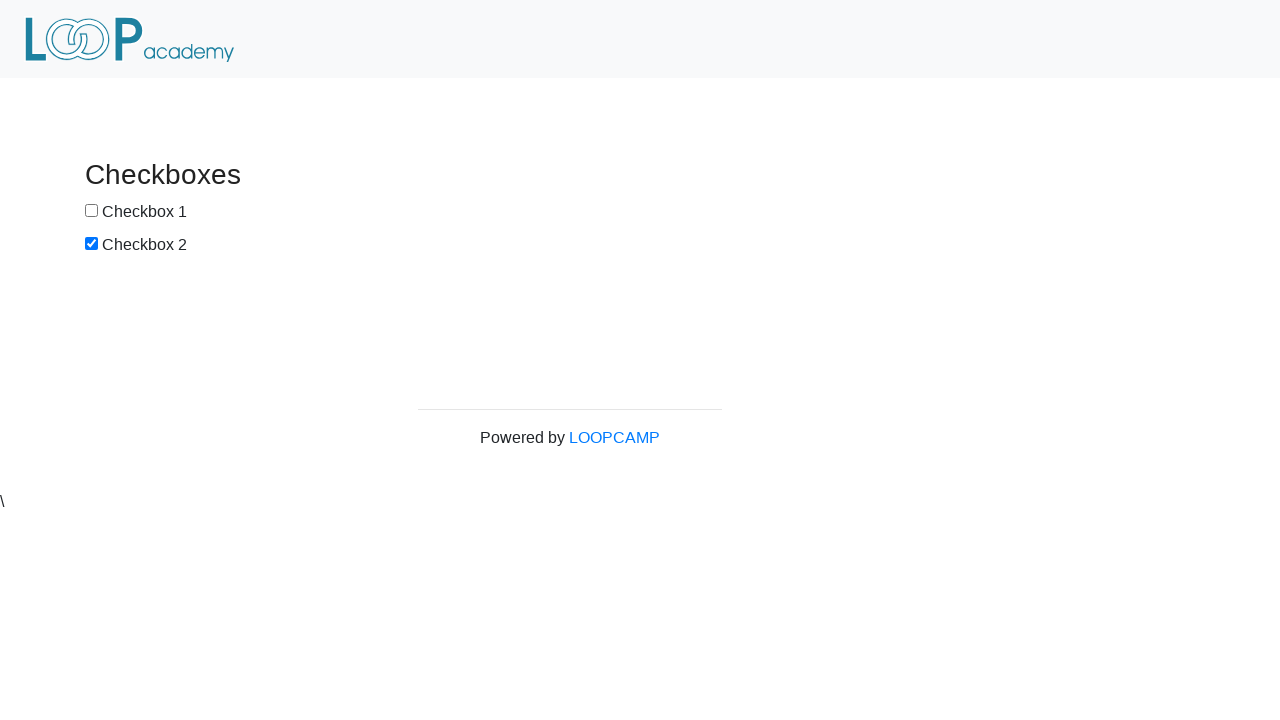

Clicked checkbox1 to select it at (92, 210) on #box1
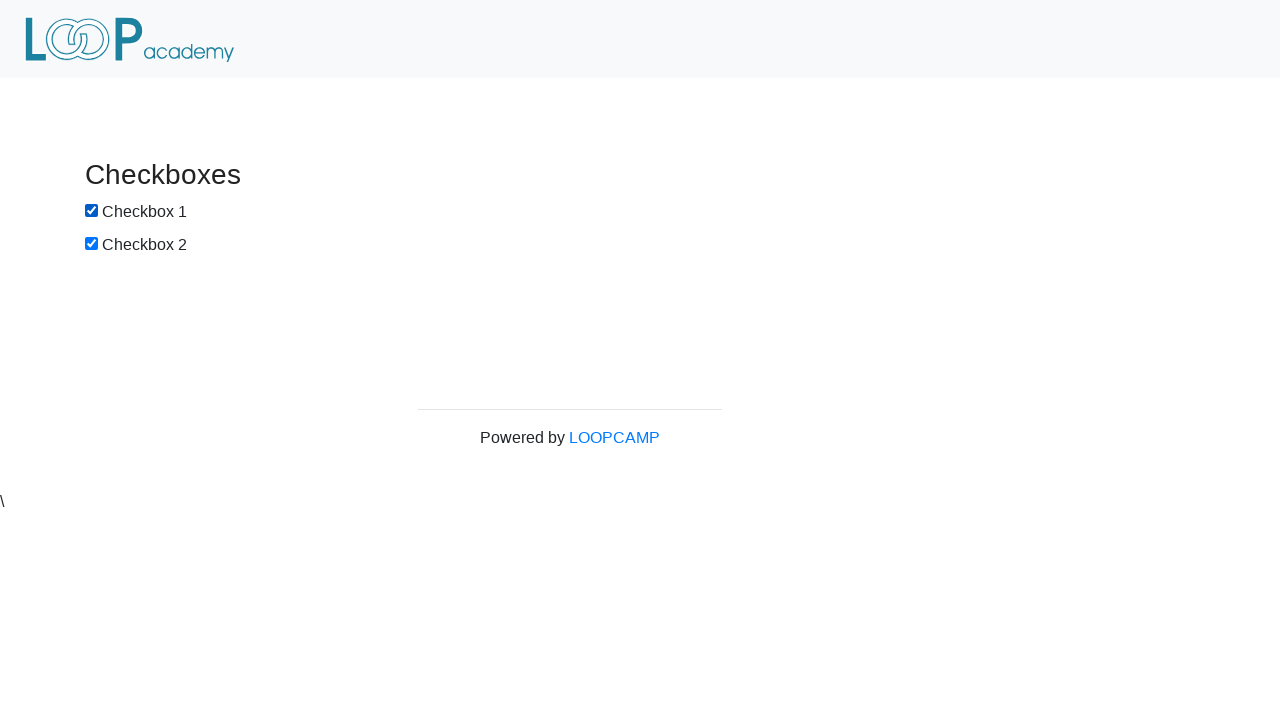

Located checkbox2 element
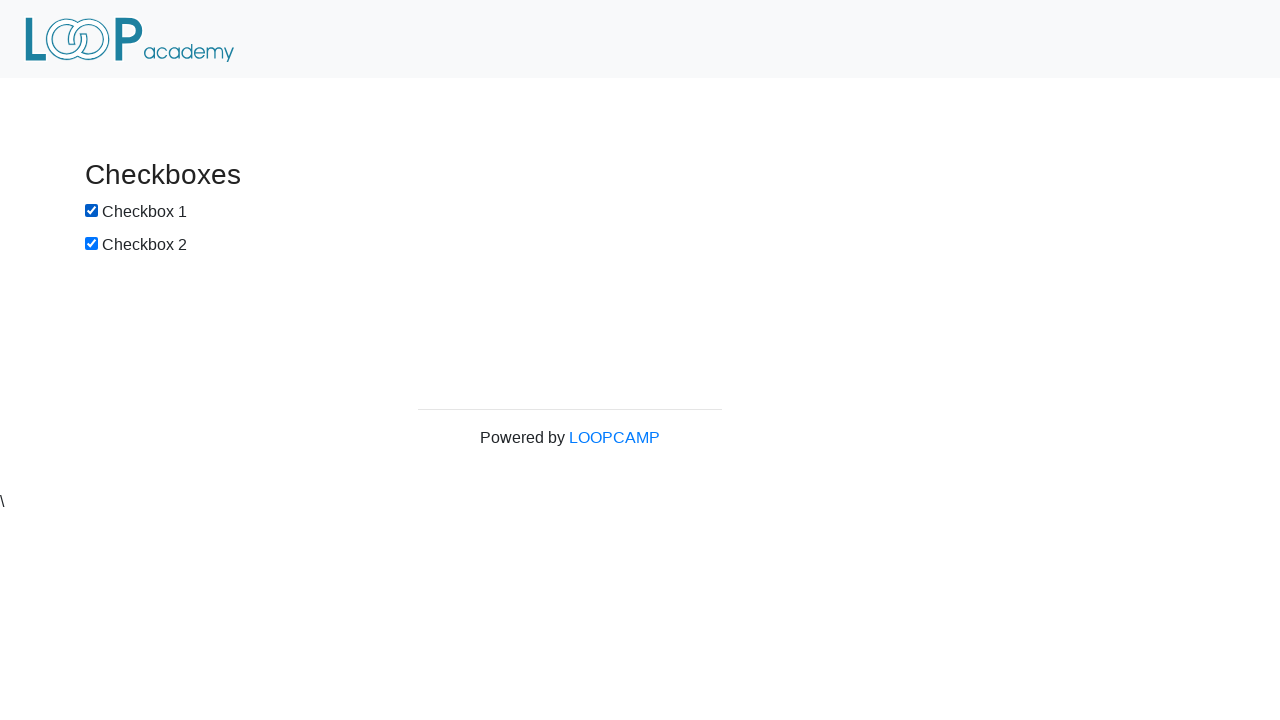

Checkbox2 is already checked
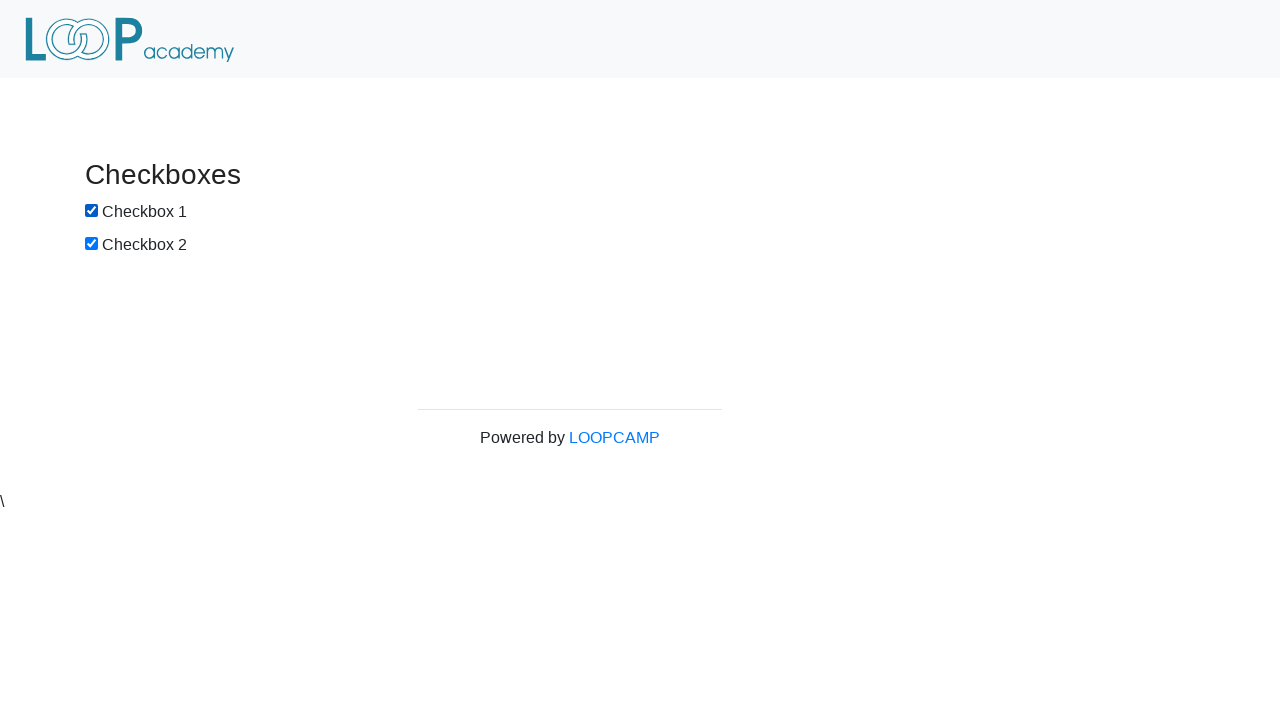

Verified both checkboxes are selected
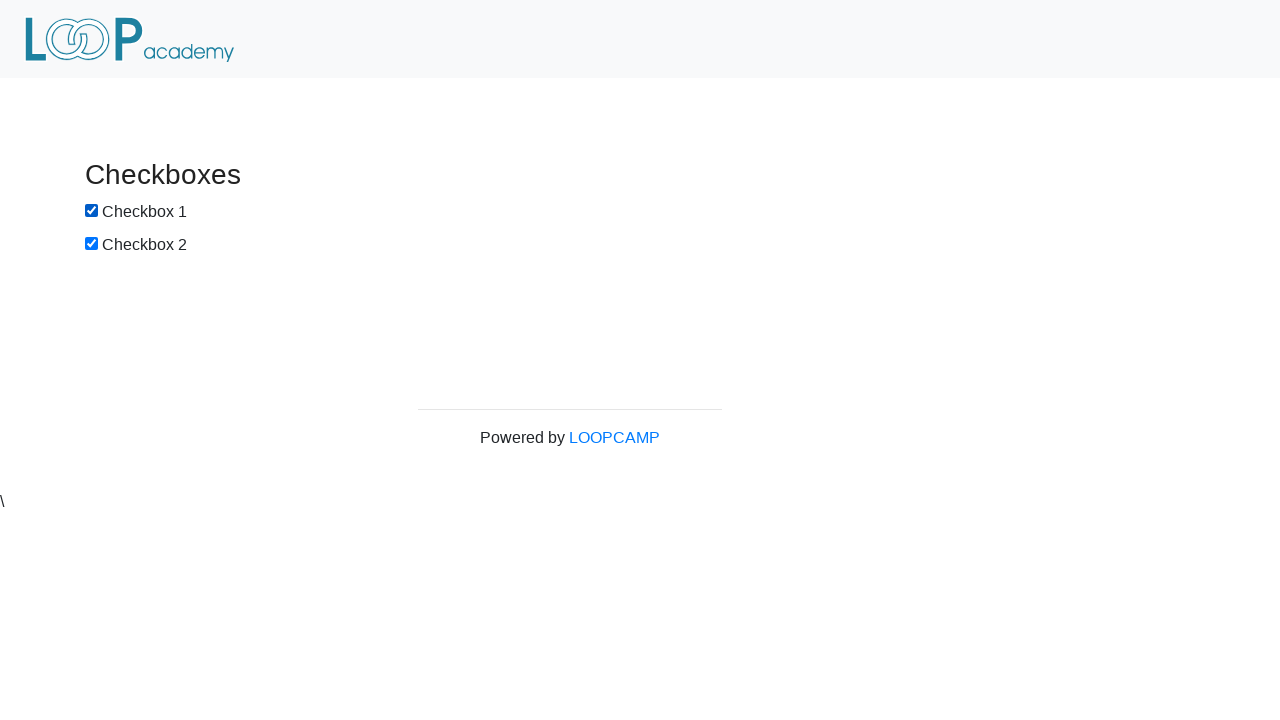

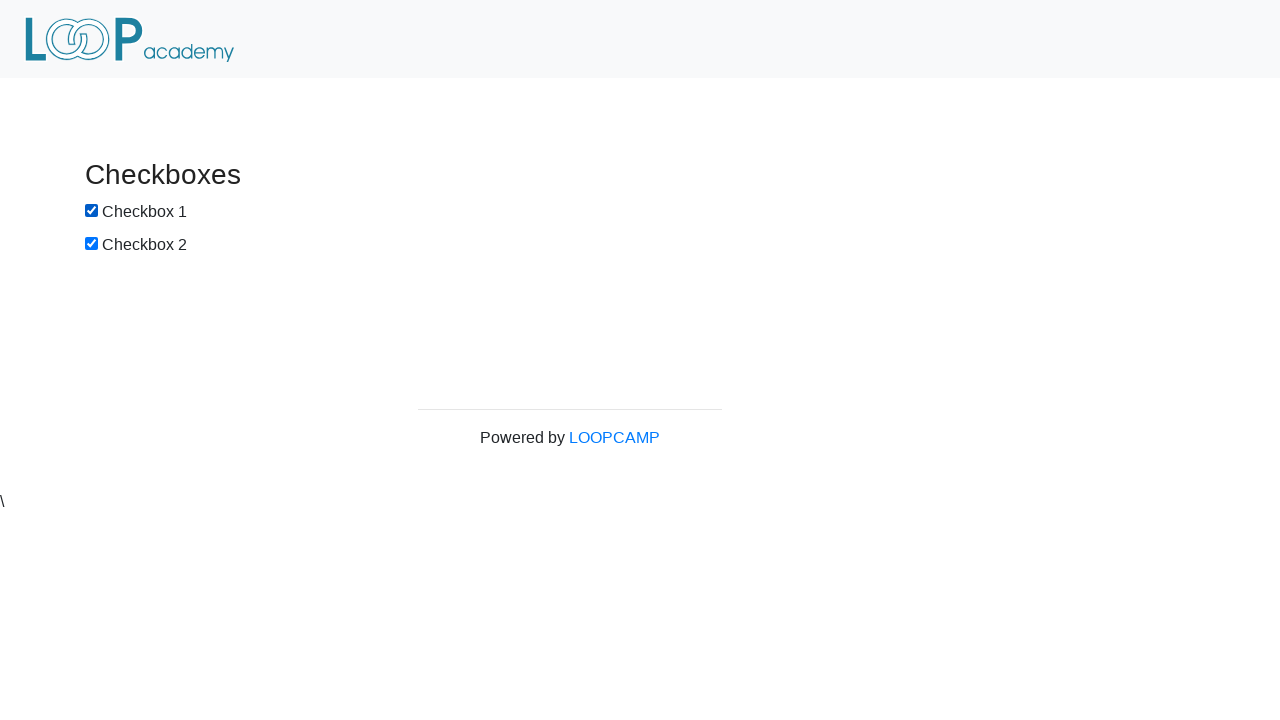